Tests mouse hover functionality by moving the mouse over each main menu option on the GlobalSQA demo site

Starting URL: https://www.globalsqa.com/demo-site/

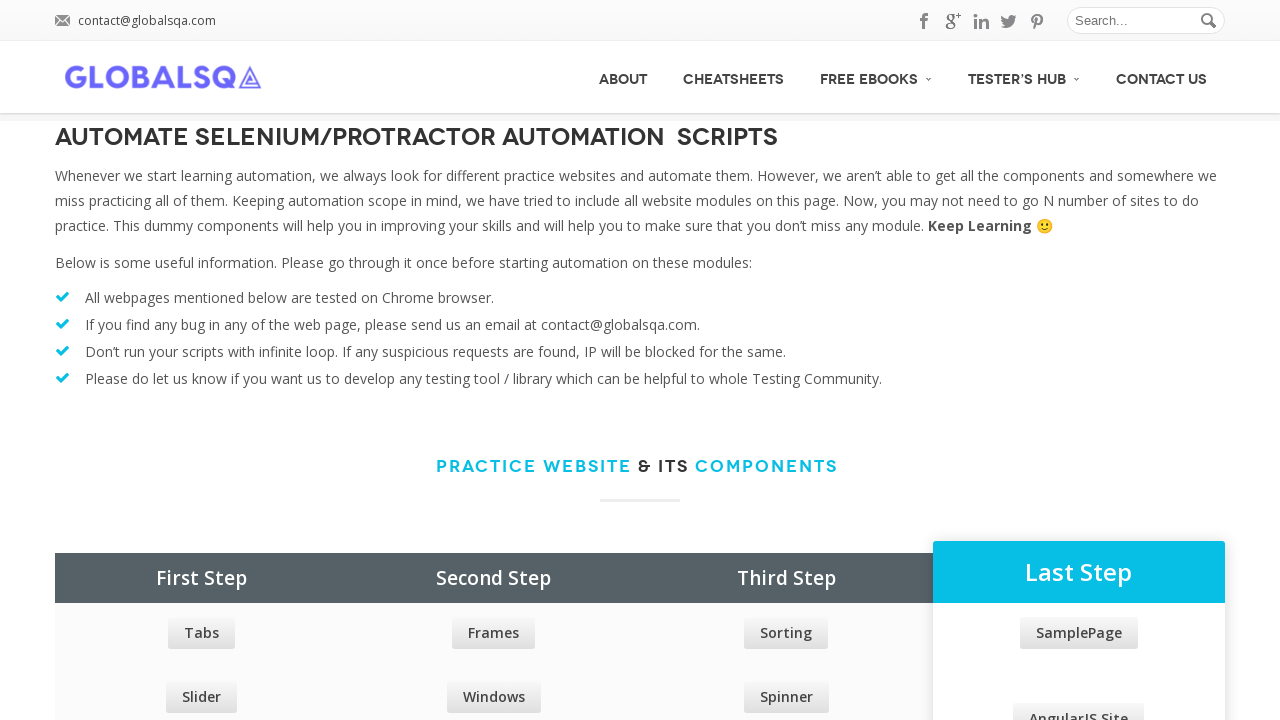

Located all main menu items from the menu div
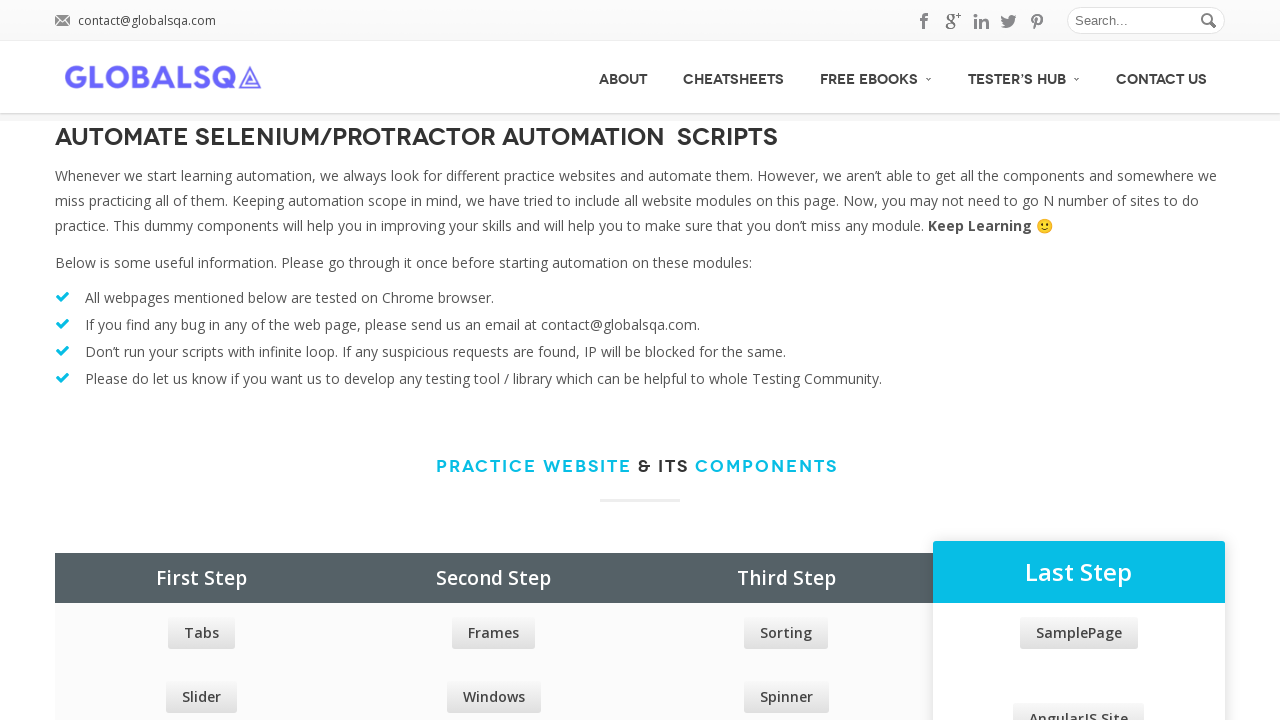

Hovered over a main menu option at (623, 77) on xpath=//div[@id='menu']/ul/li >> nth=0
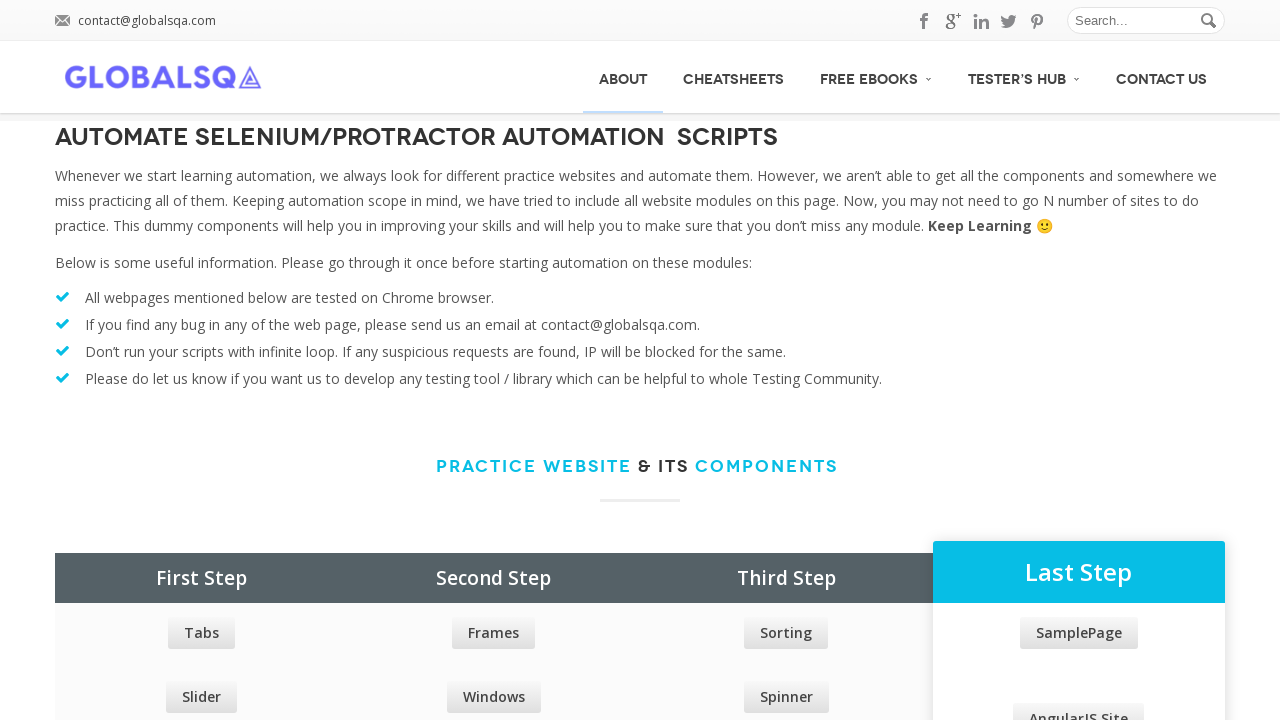

Hovered over a main menu option at (734, 77) on xpath=//div[@id='menu']/ul/li >> nth=1
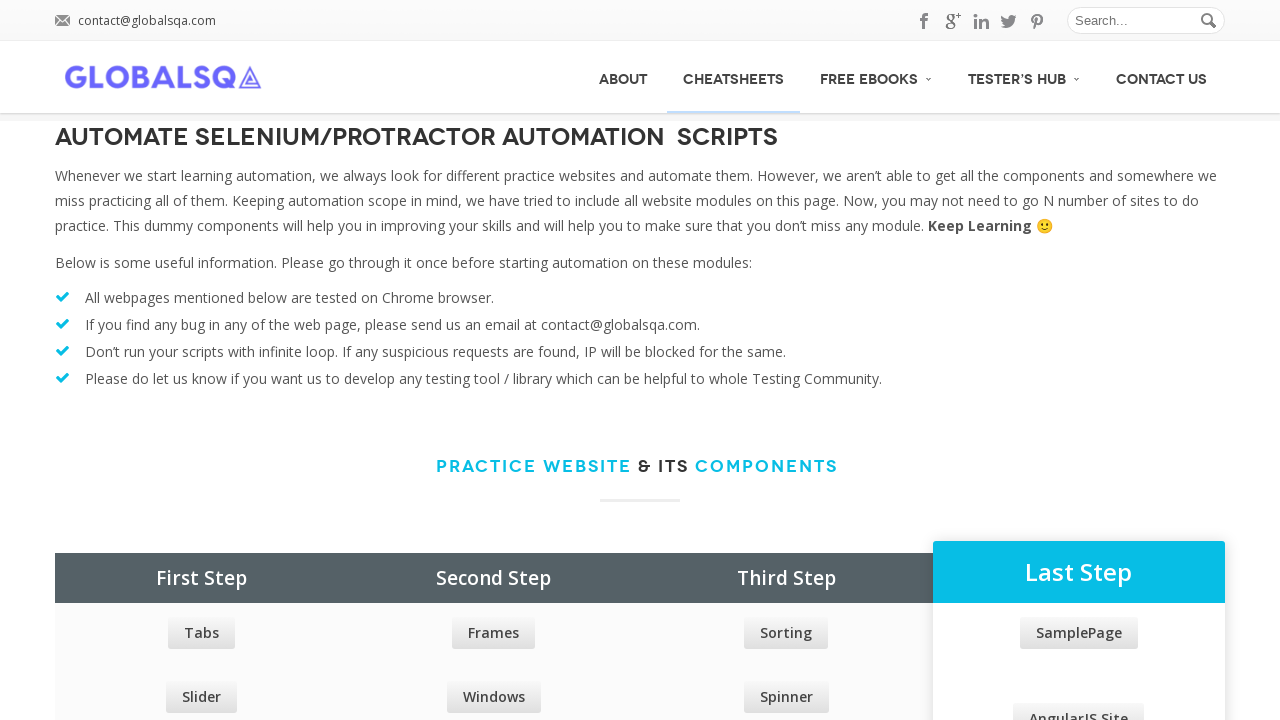

Hovered over a main menu option at (876, 76) on xpath=//div[@id='menu']/ul/li >> nth=2
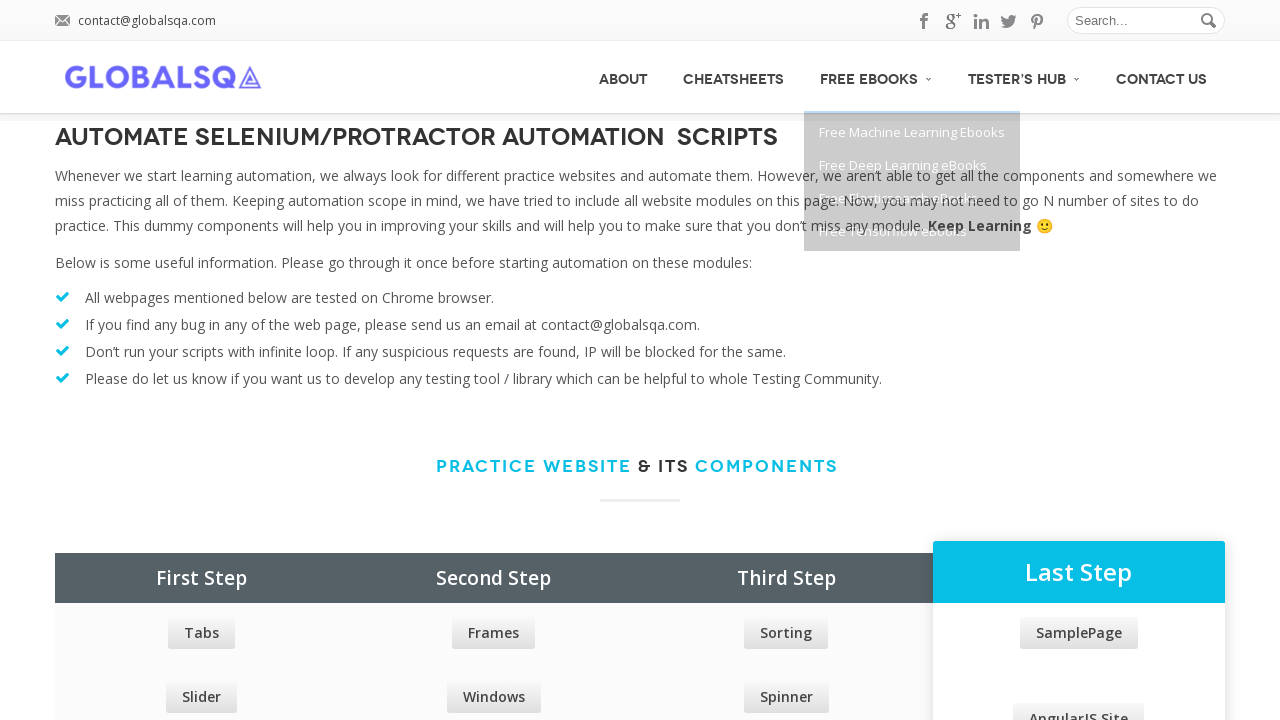

Hovered over a main menu option at (1024, 76) on xpath=//div[@id='menu']/ul/li >> nth=3
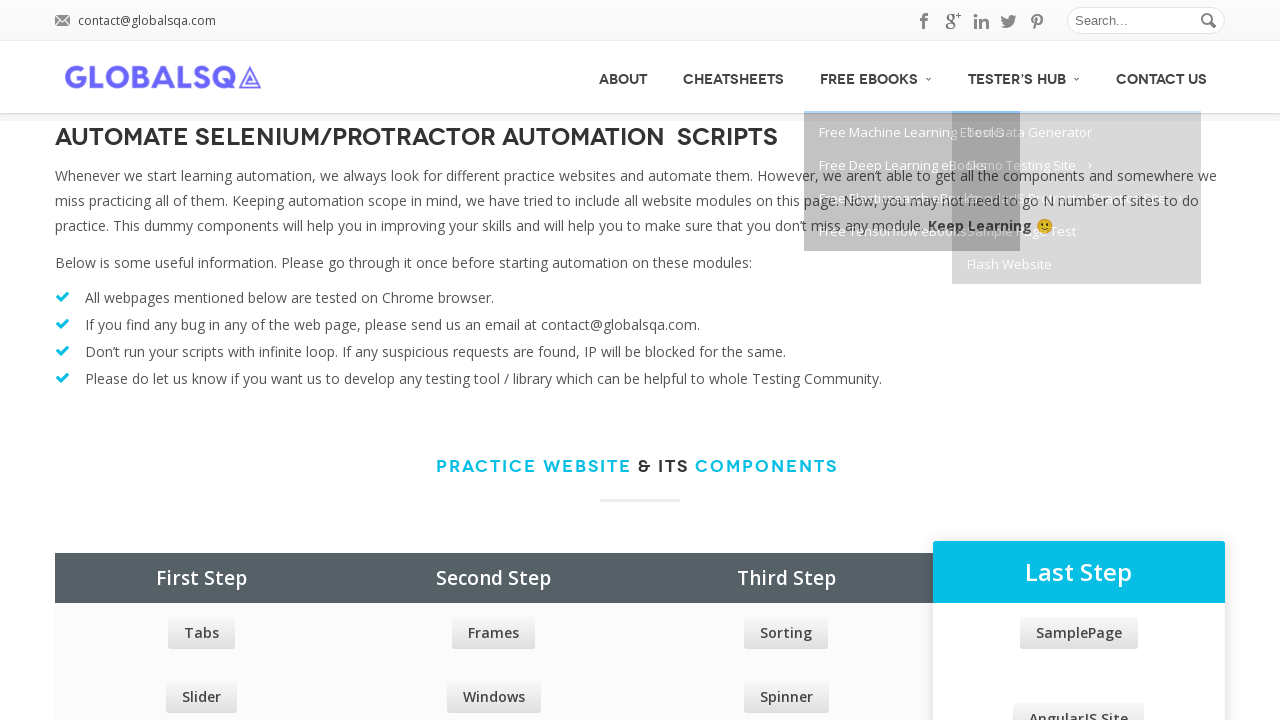

Hovered over a main menu option at (1162, 77) on xpath=//div[@id='menu']/ul/li >> nth=4
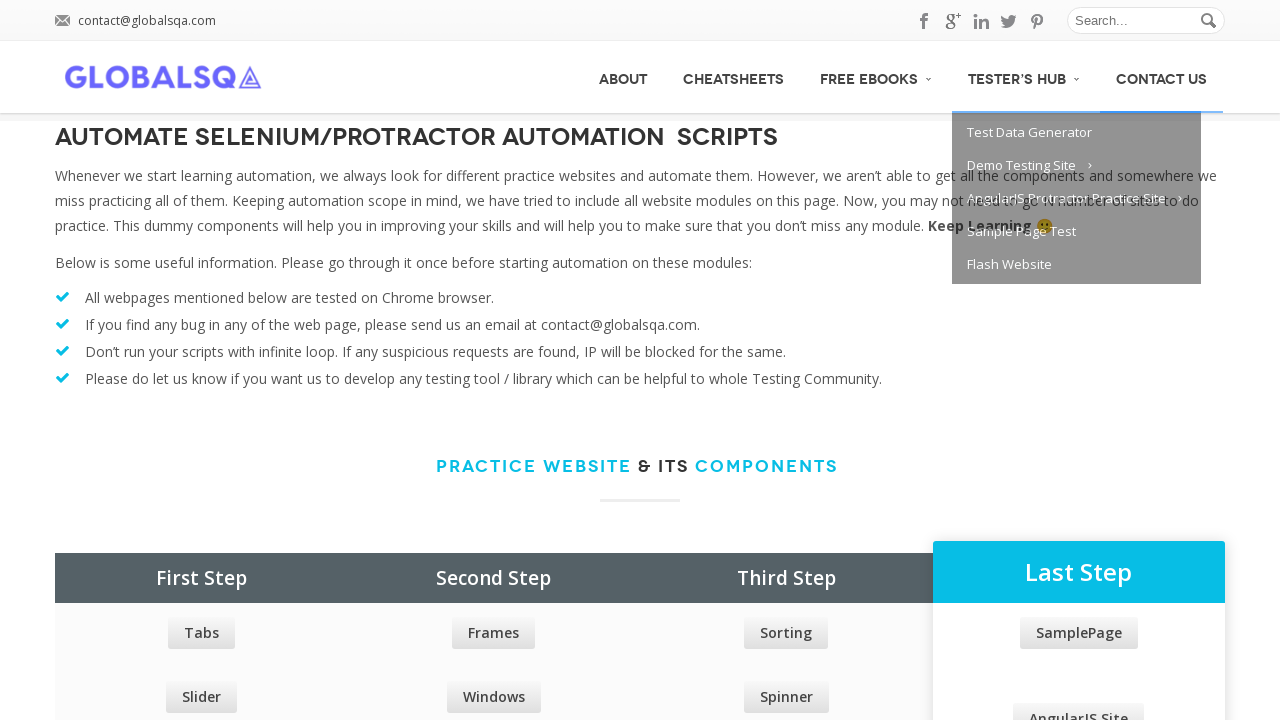

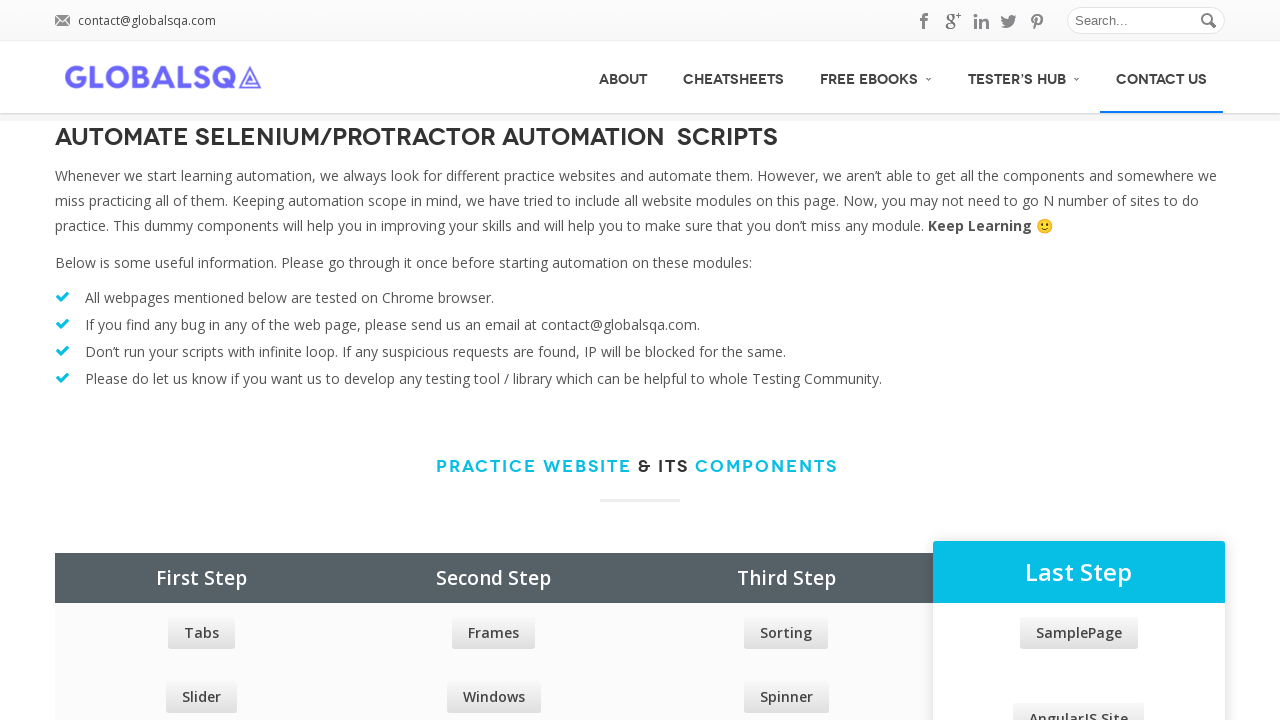